Tests multiple window handling by clicking a link that opens a new window, then switching between windows and verifying the page titles of each window.

Starting URL: http://the-internet.herokuapp.com/windows

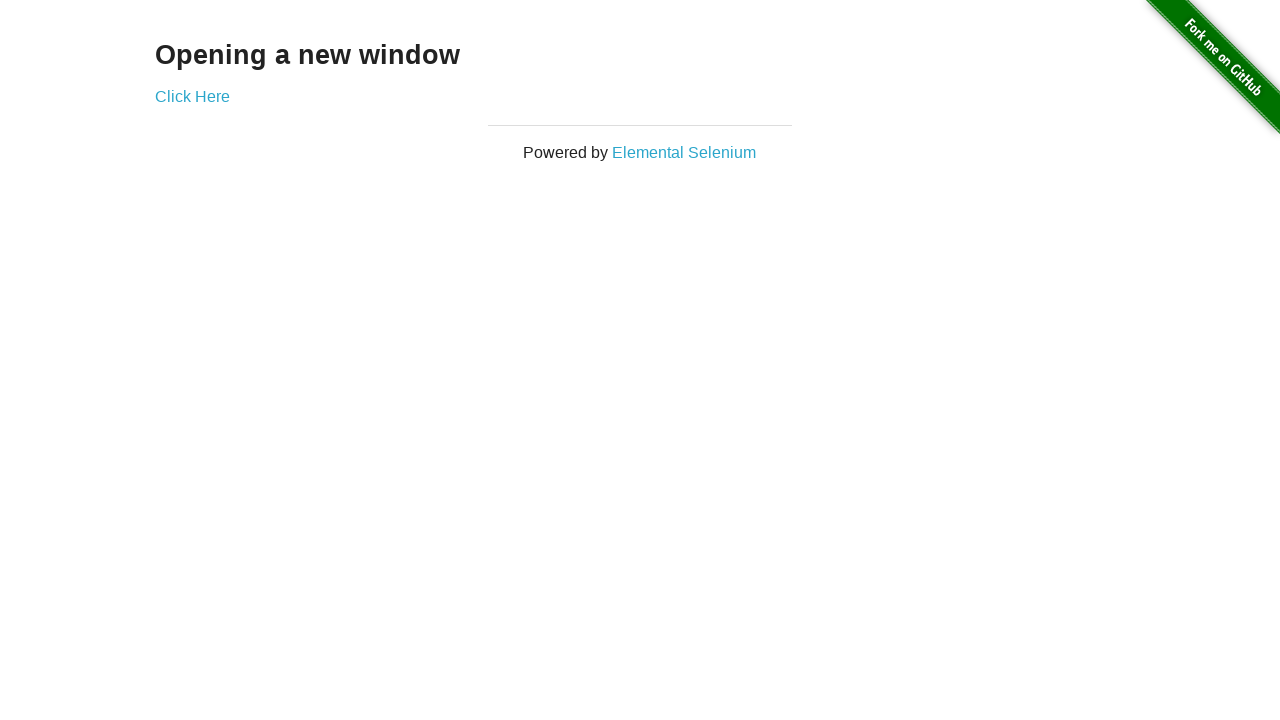

Clicked link to open new window at (192, 96) on .example a
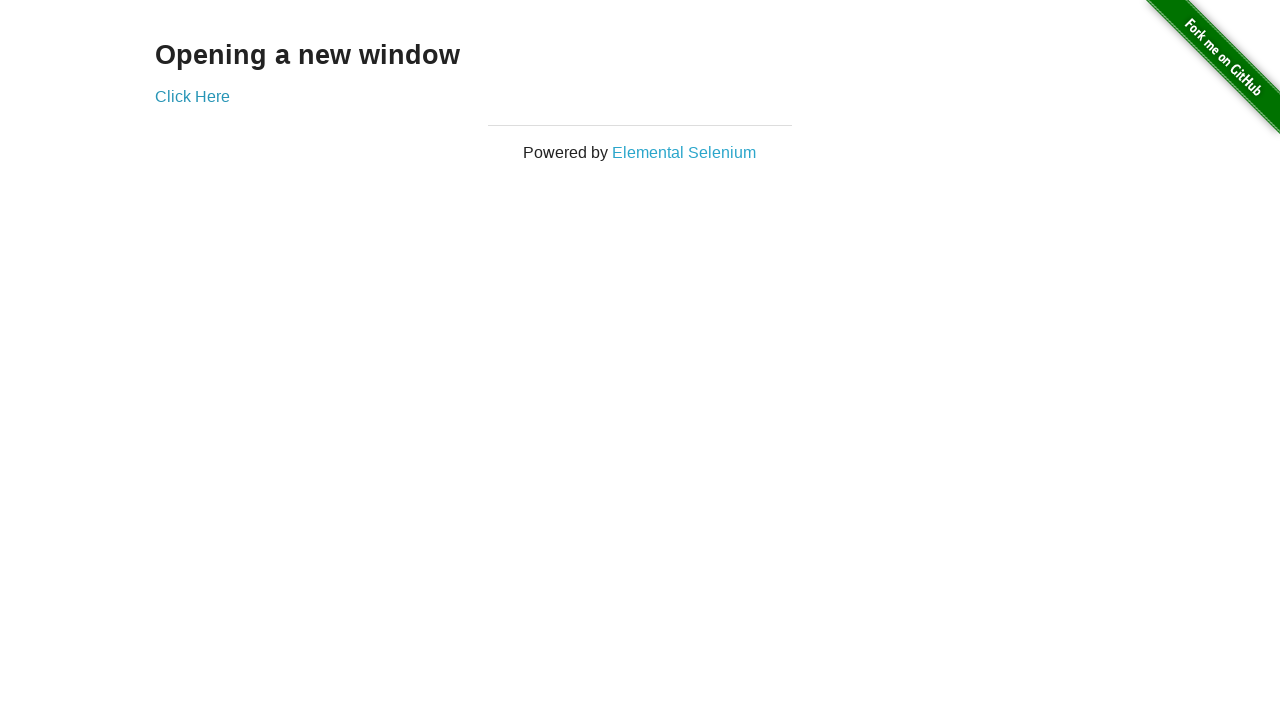

Captured new window page object
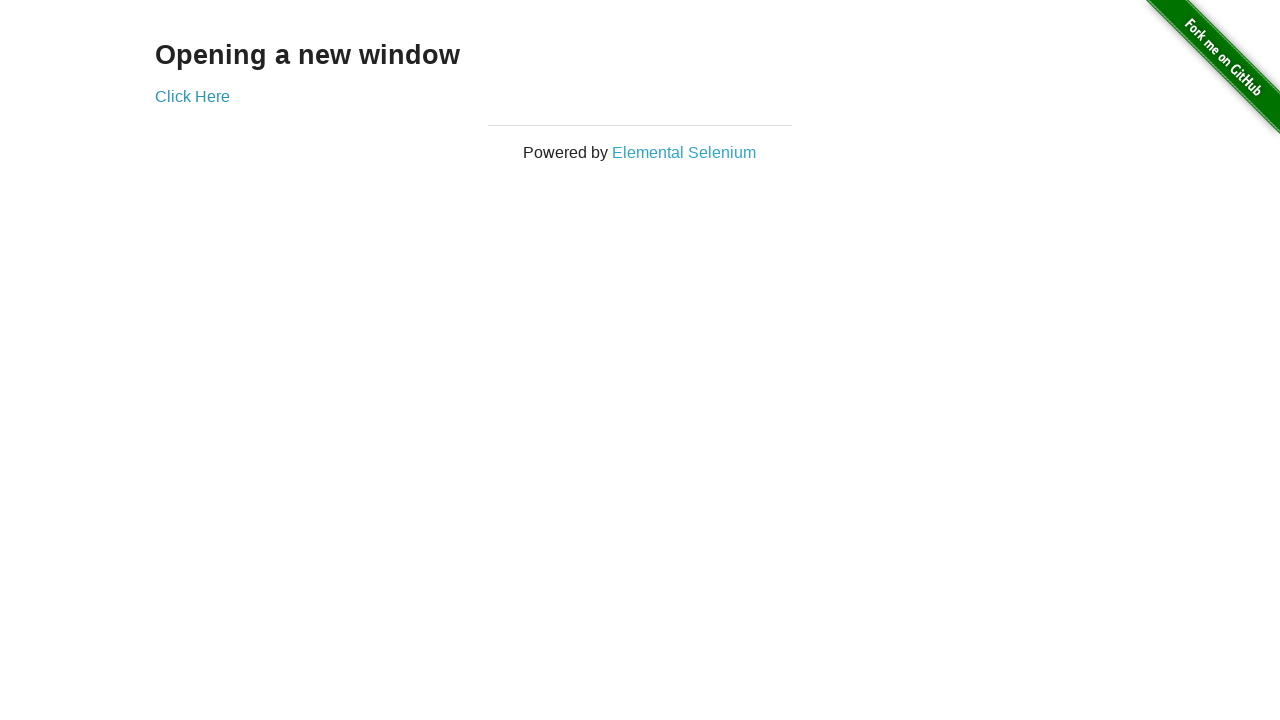

Verified original window title is not 'New Window'
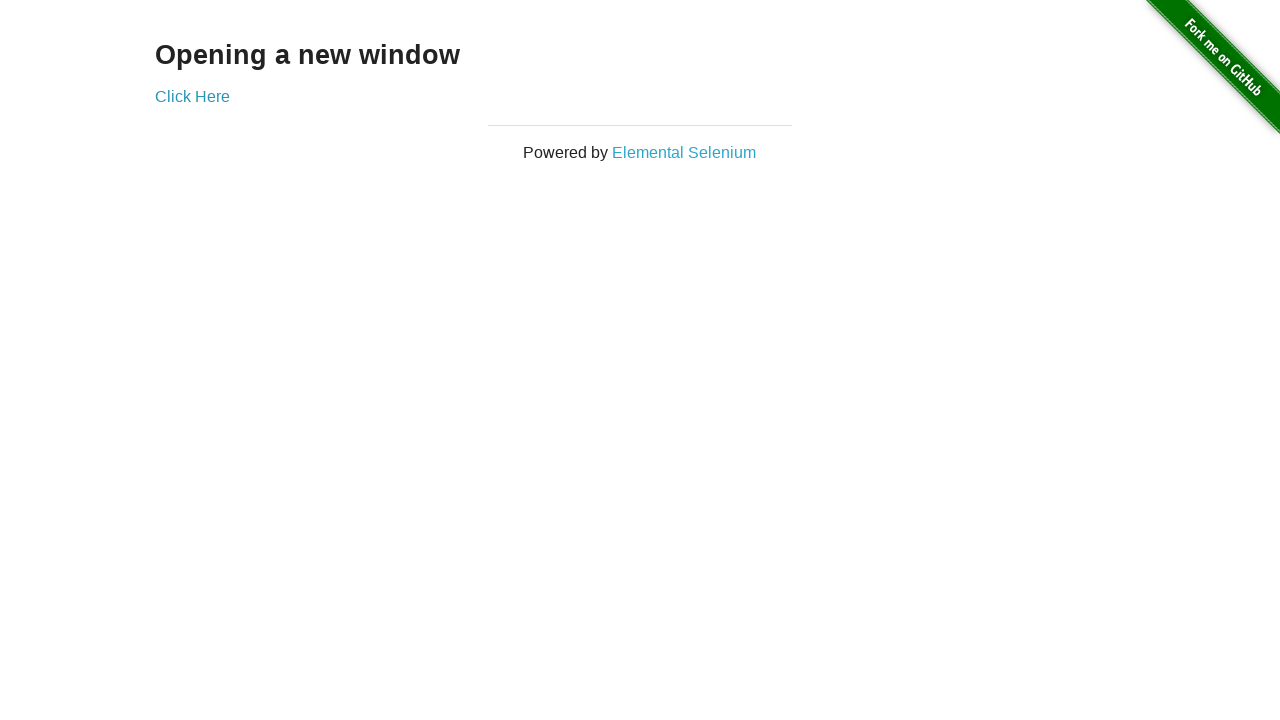

Waited for new window to fully load
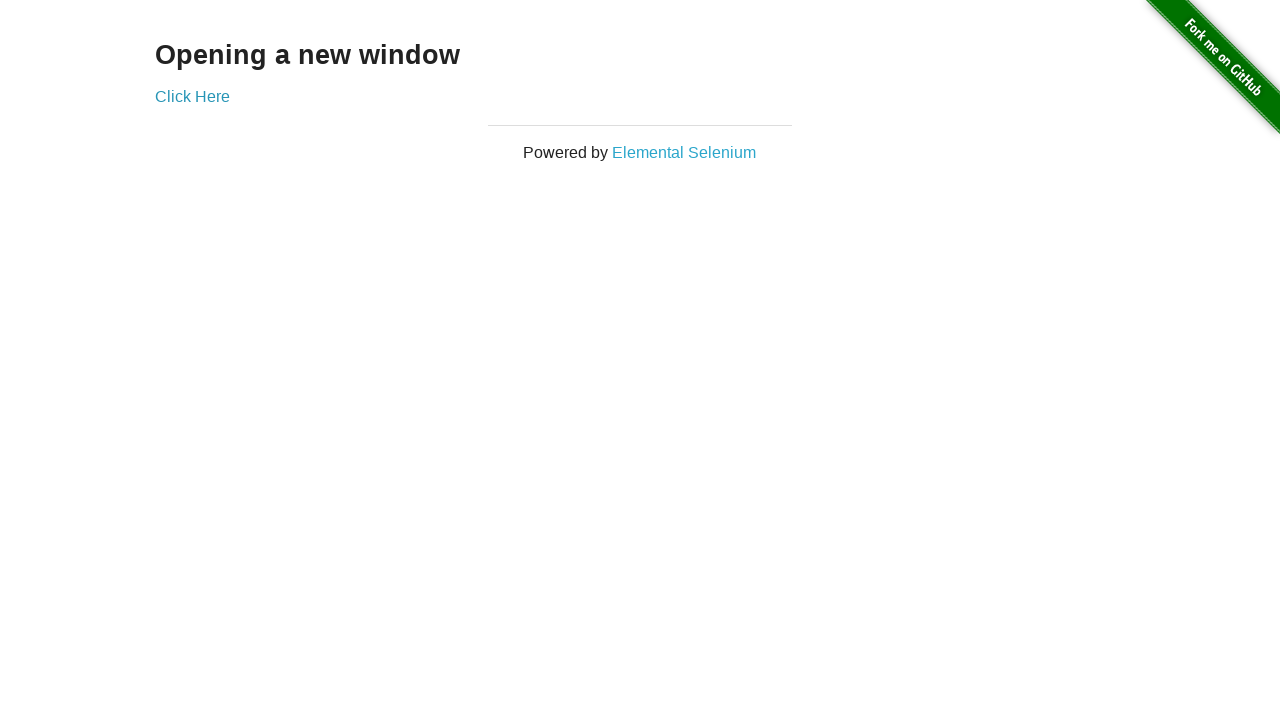

Verified new window title is 'New Window'
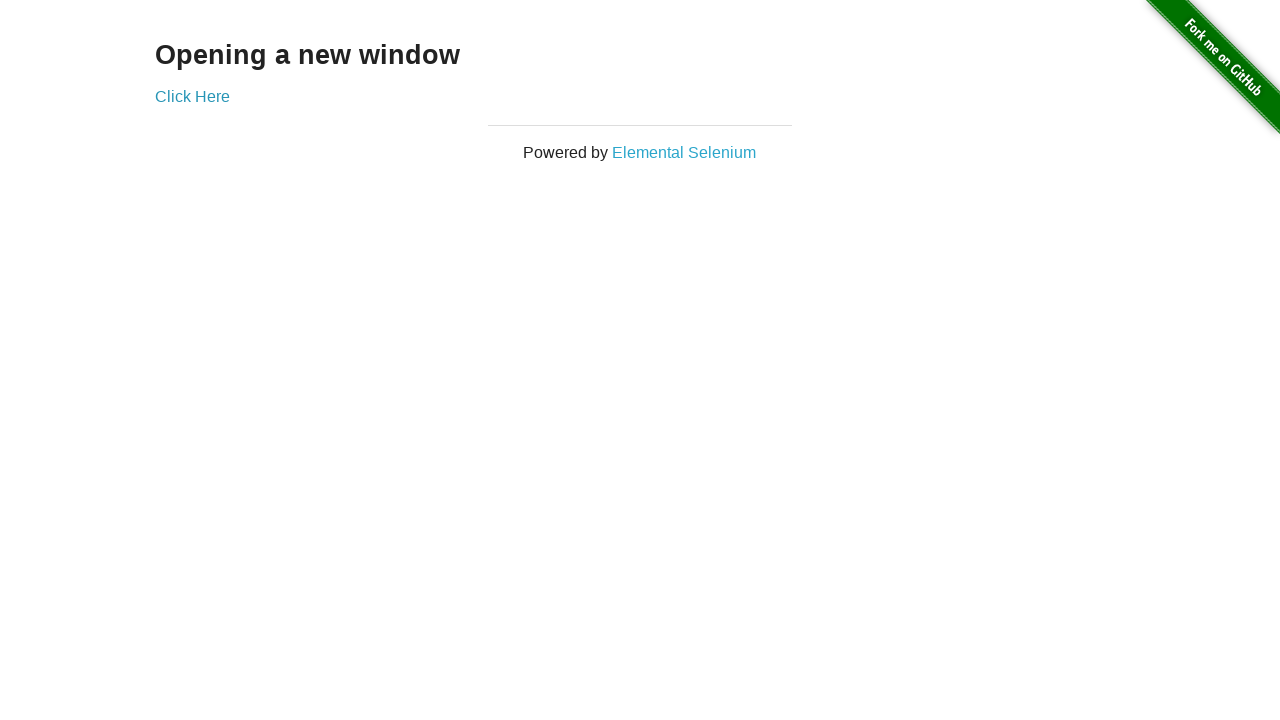

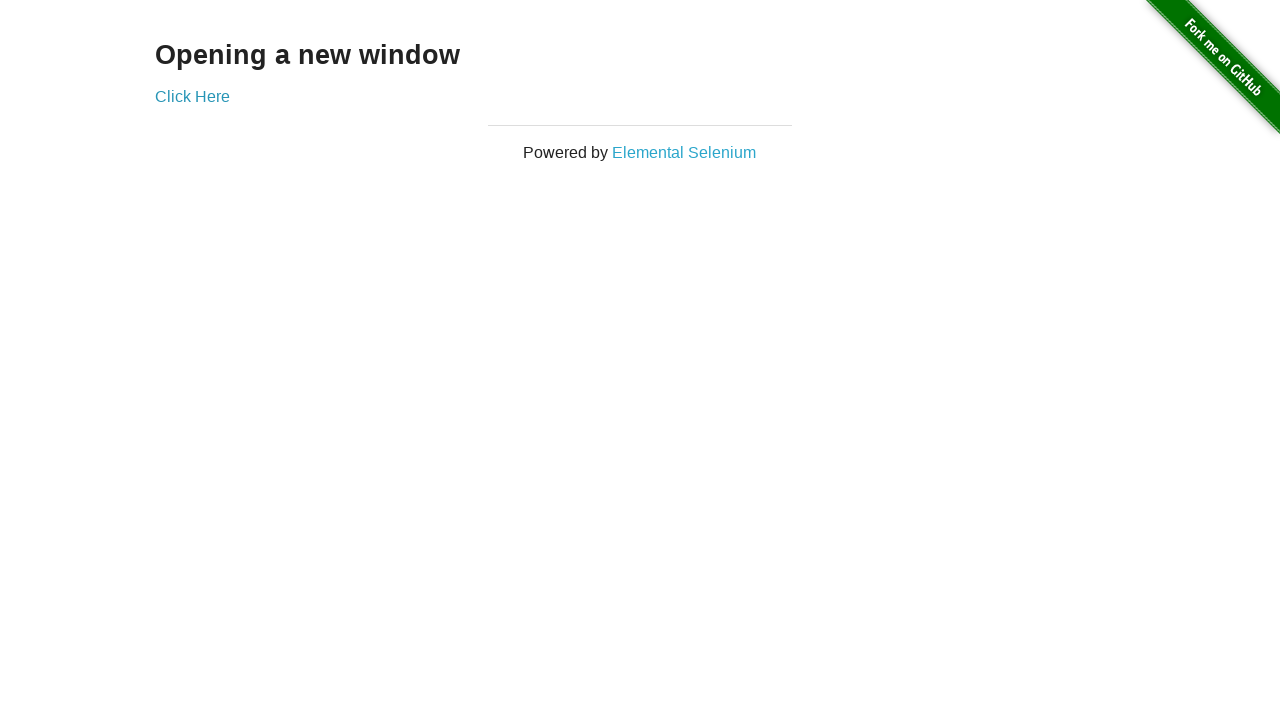